Tests input field functionality by entering, clearing, and re-entering numeric values

Starting URL: https://the-internet.herokuapp.com/inputs

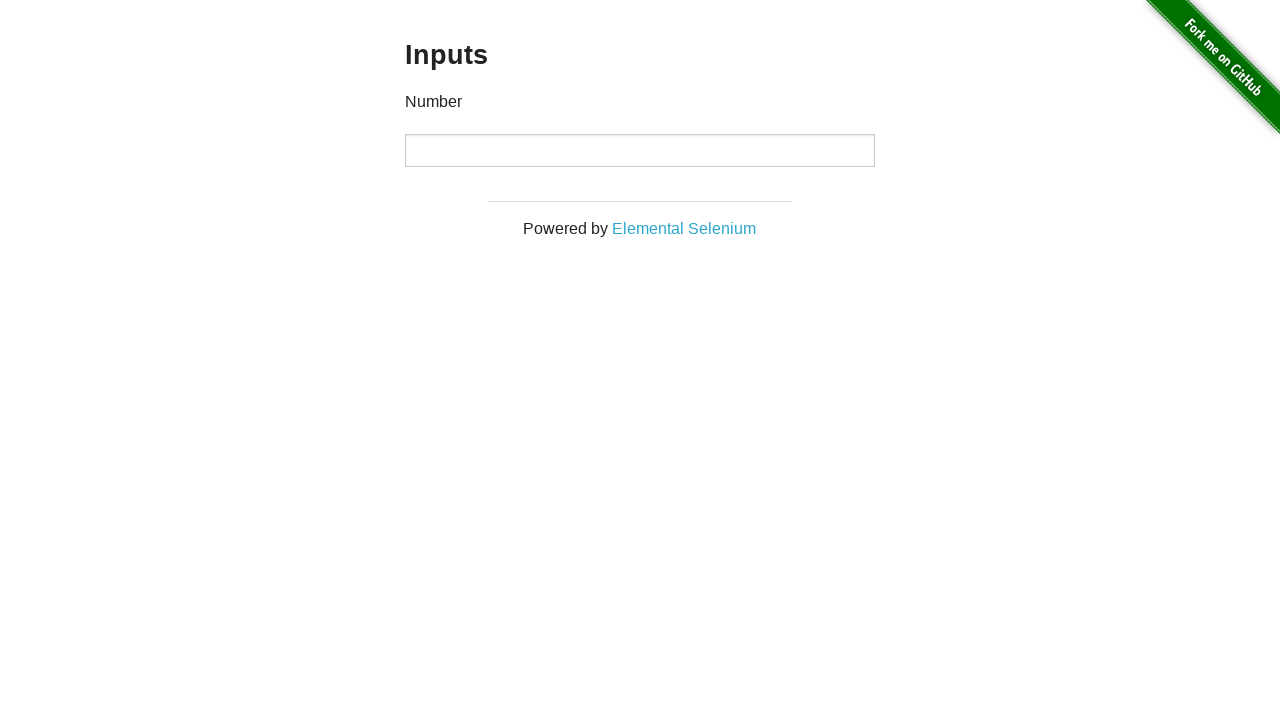

Entered initial numeric value '1000' into input field on input
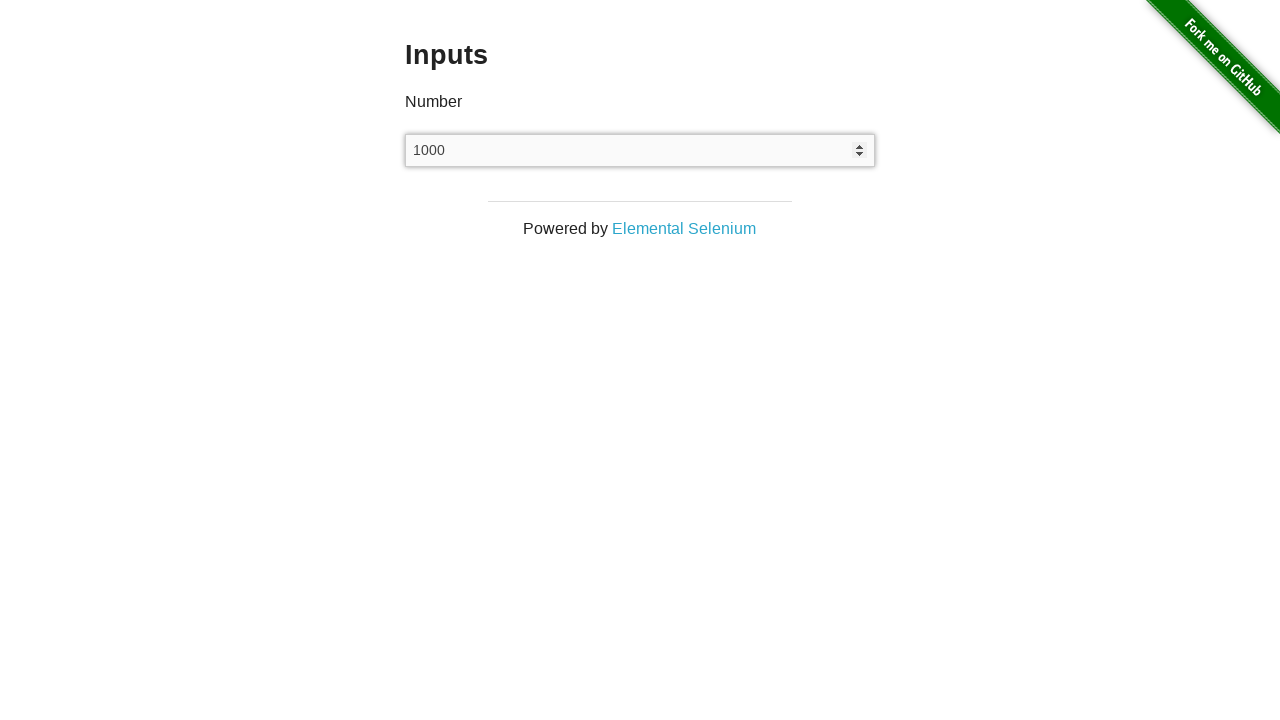

Cleared input field on input
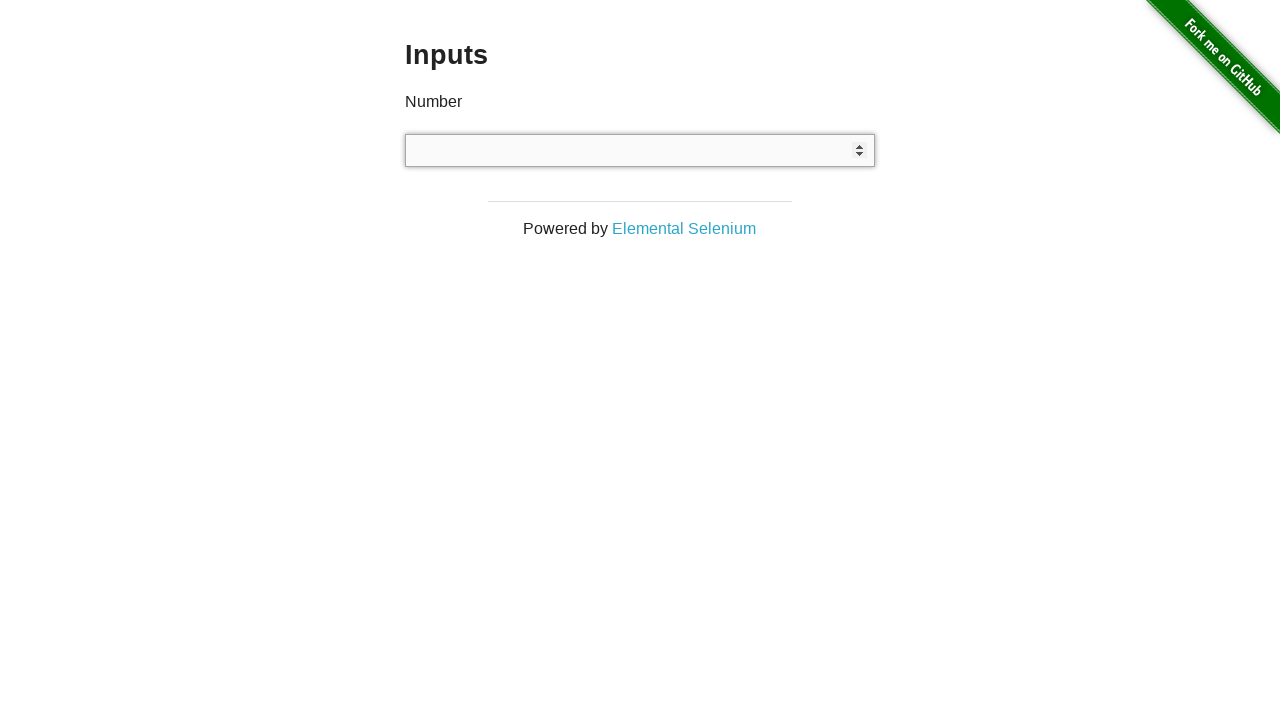

Entered new numeric value '999' into input field on input
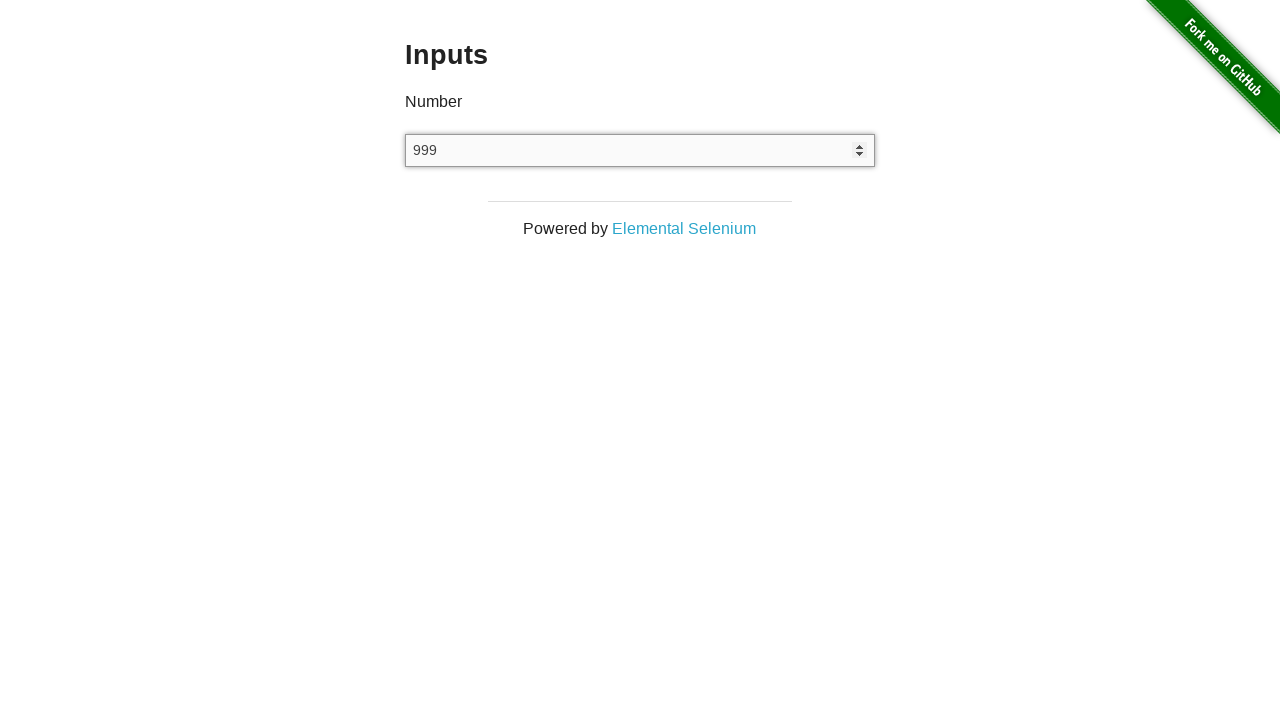

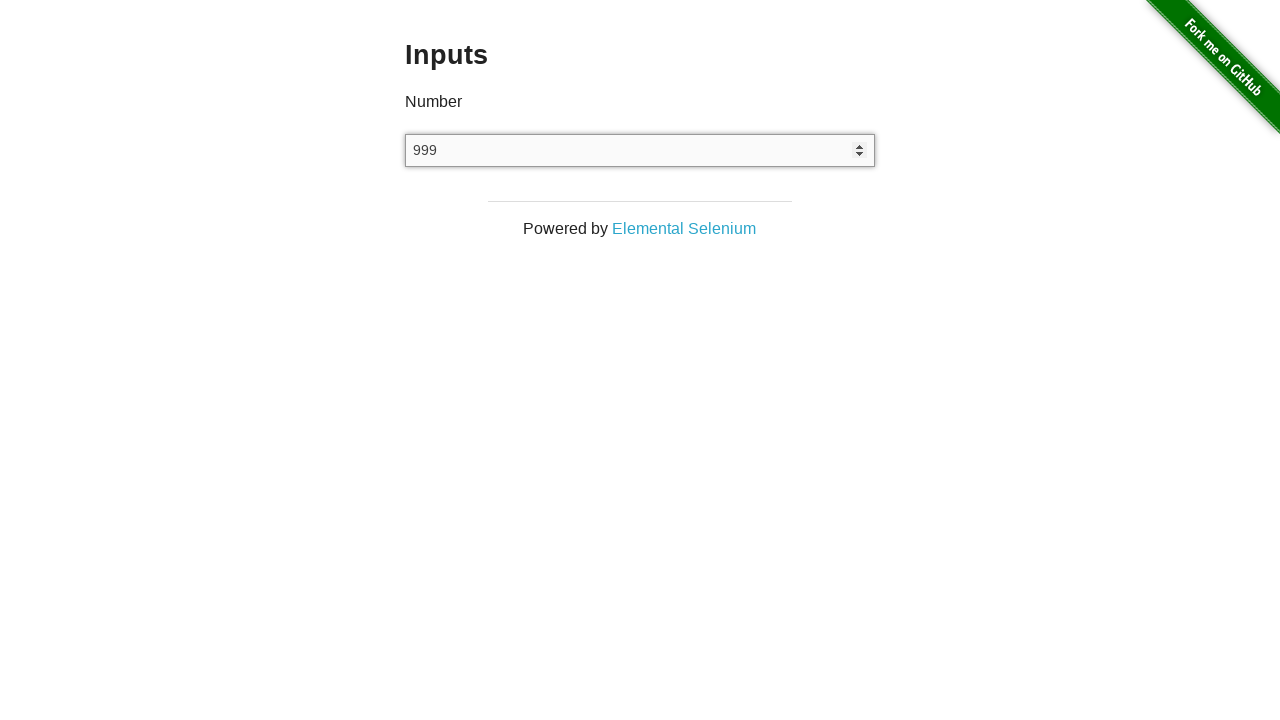